Tests visual locator verification by navigating to a page with a large table and highlighting a specific element with a red dashed border using JavaScript to modify its style.

Starting URL: http://the-internet.herokuapp.com/large

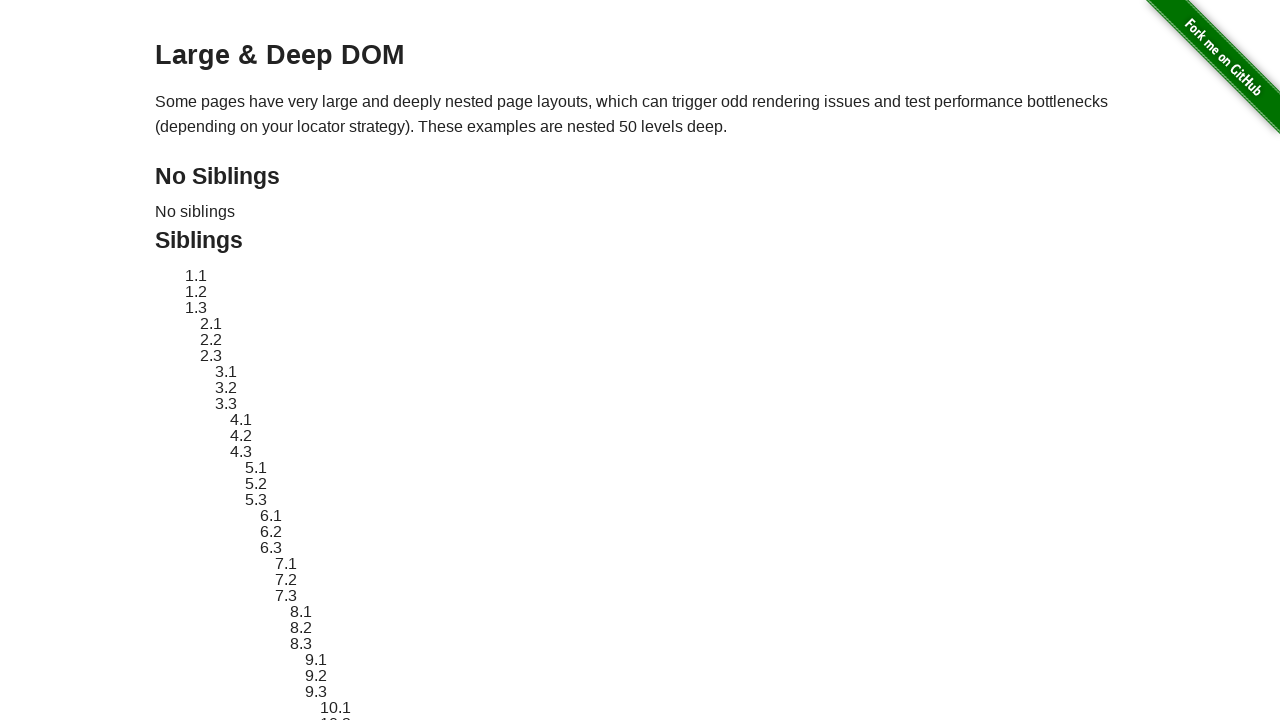

Located target element #sibling-2.3 on the large table page
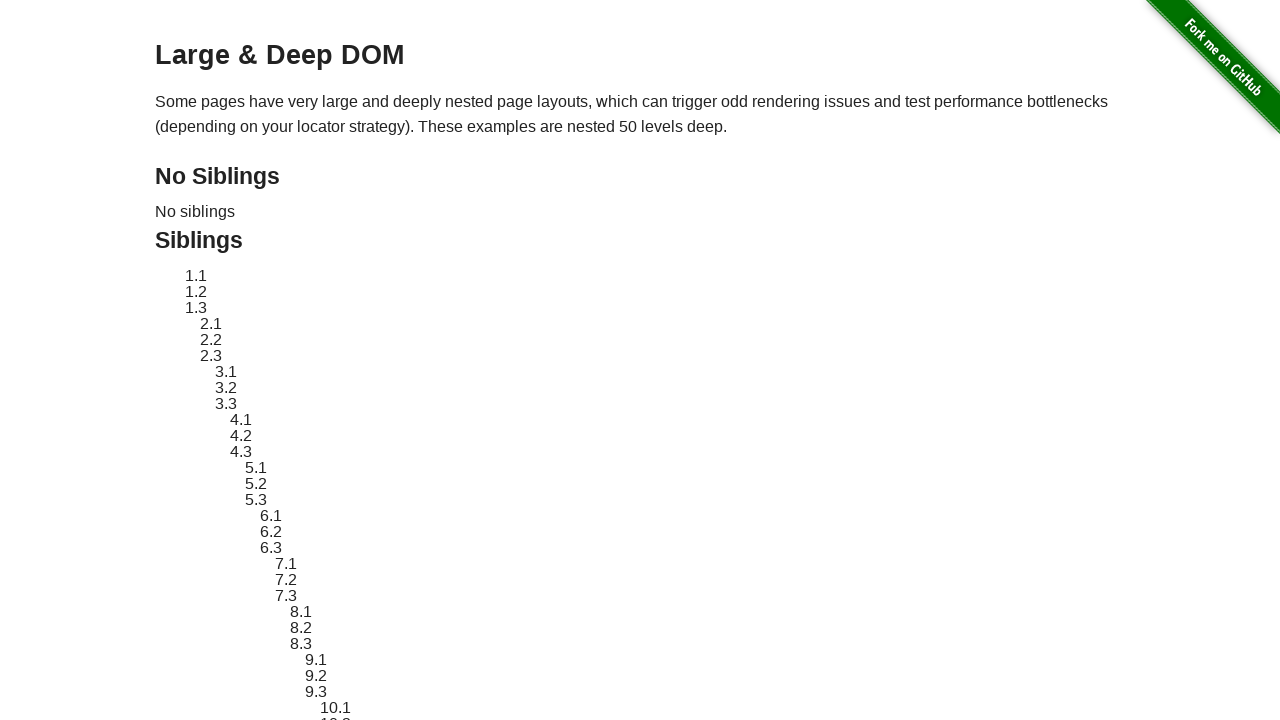

Applied red dashed border style to target element using JavaScript
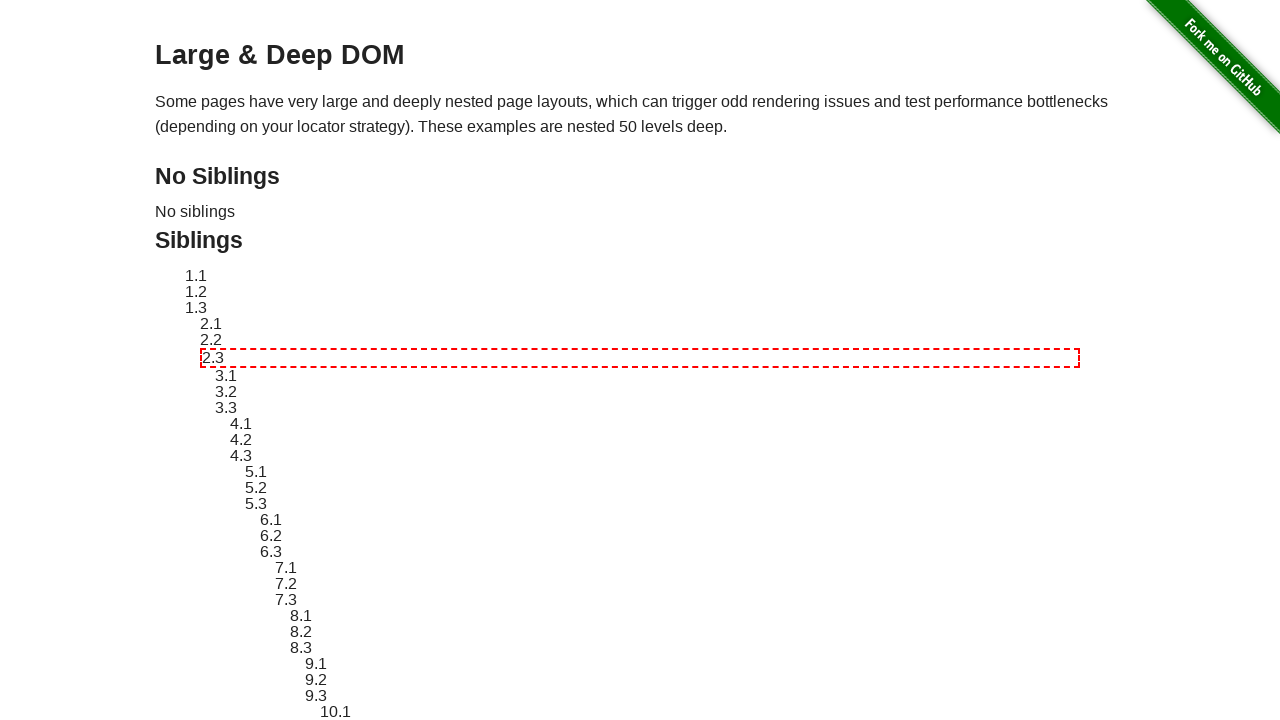

Waited 3 seconds to observe the highlighted element
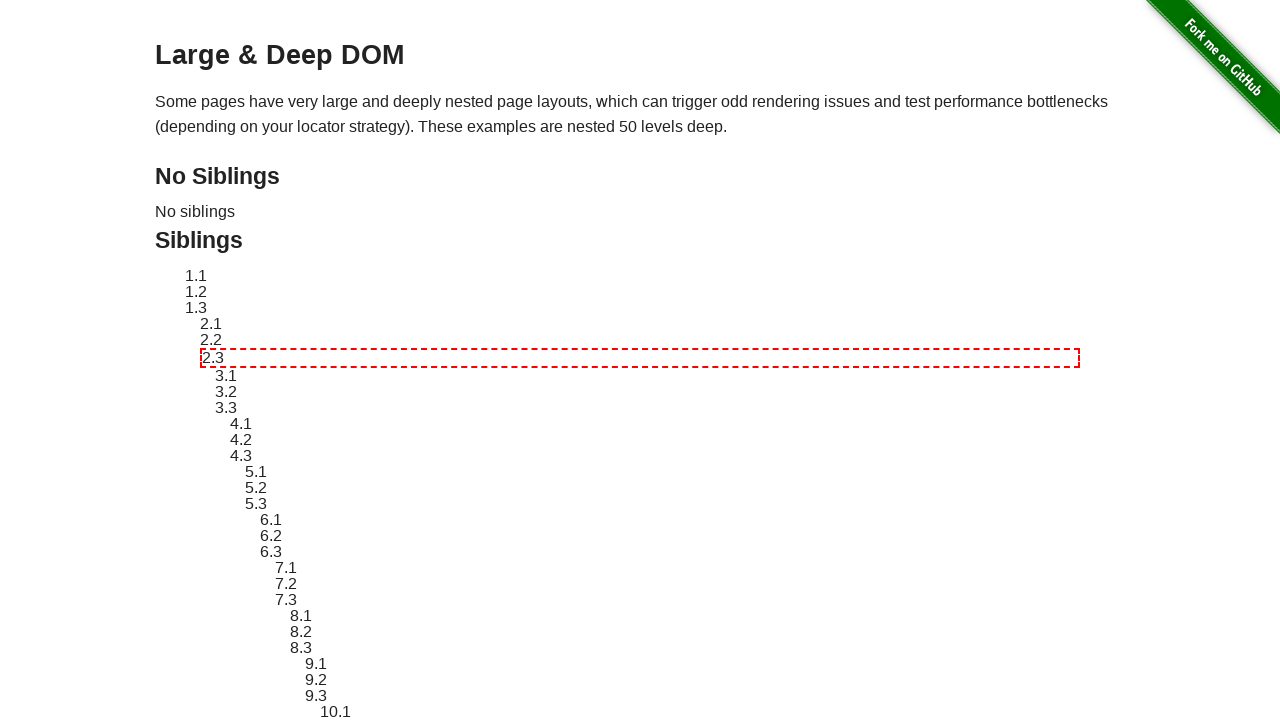

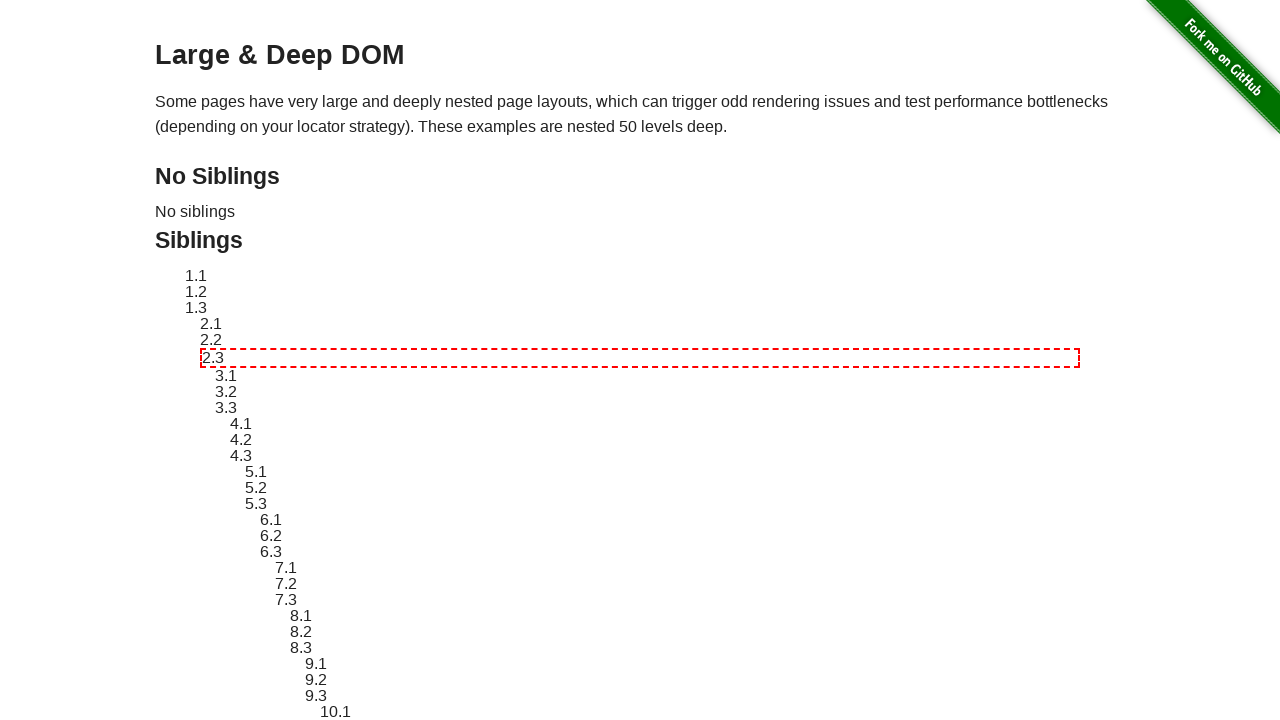